Tests dynamic loading page where an element is rendered after the loading bar completes. Clicks Start button, waits for finish text to appear, and verifies it is displayed.

Starting URL: http://the-internet.herokuapp.com/dynamic_loading/2

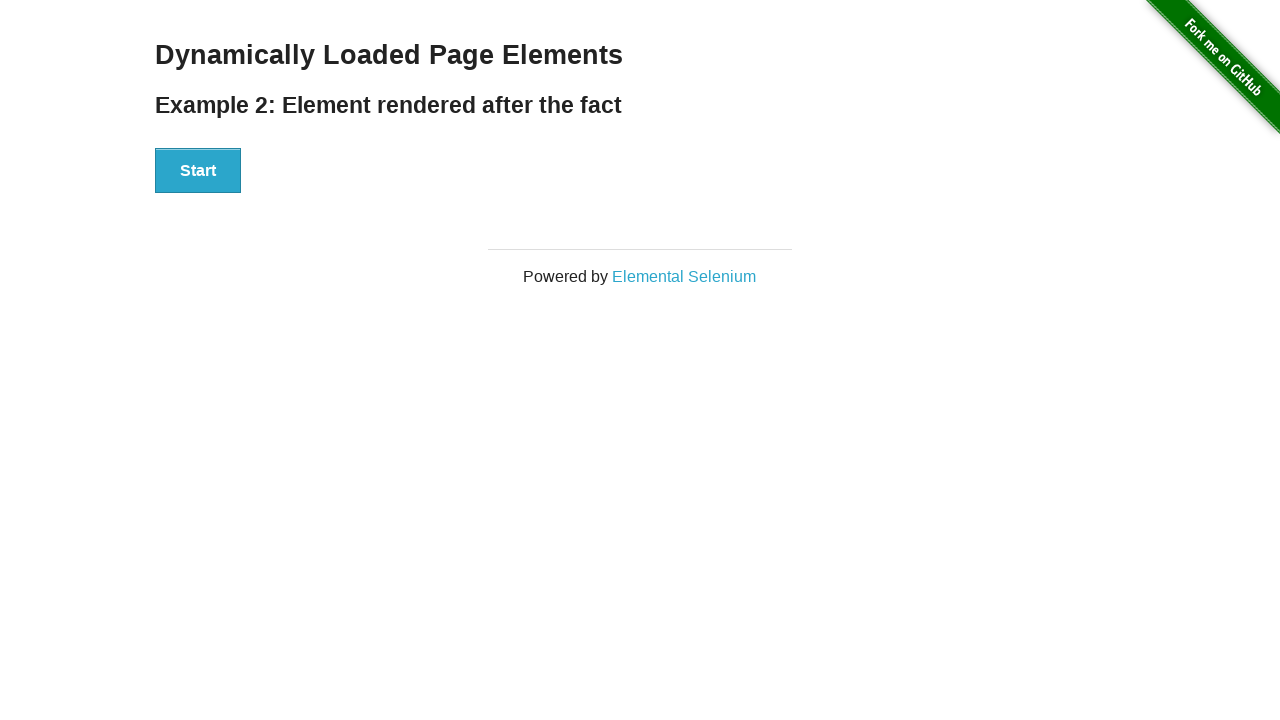

Clicked Start button to trigger dynamic loading at (198, 171) on #start button
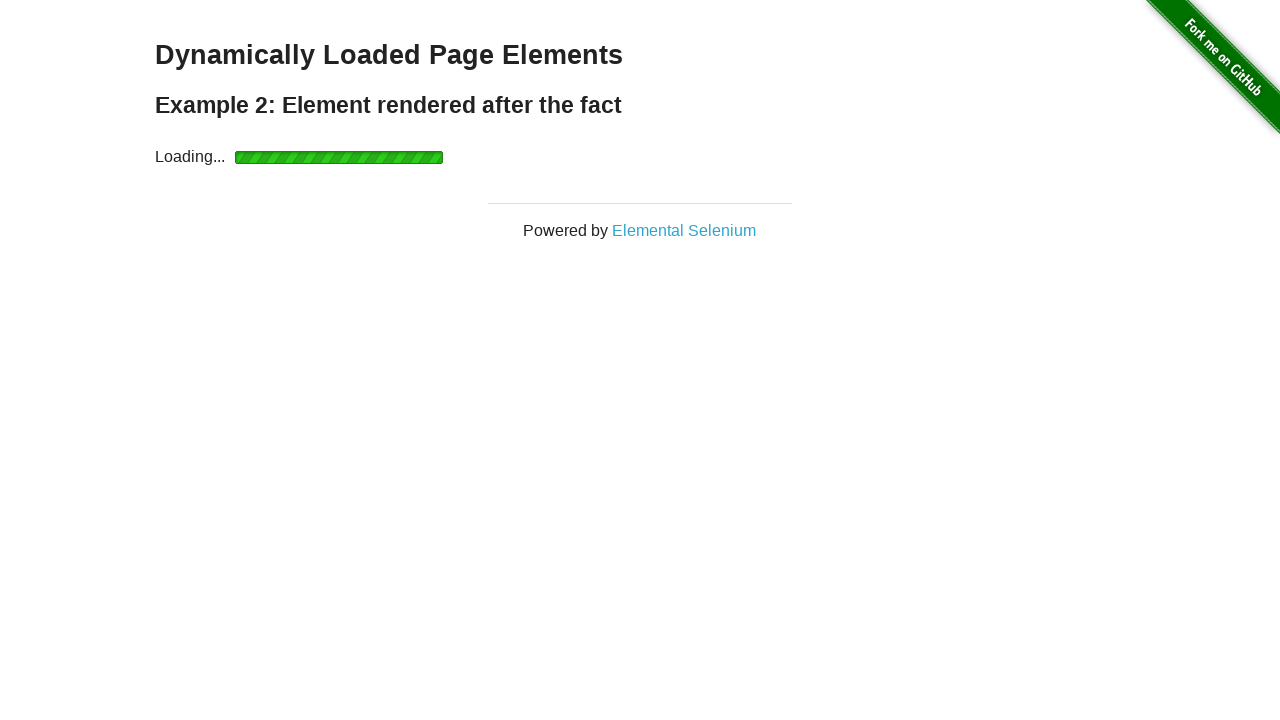

Waited for finish element to become visible after loading completes
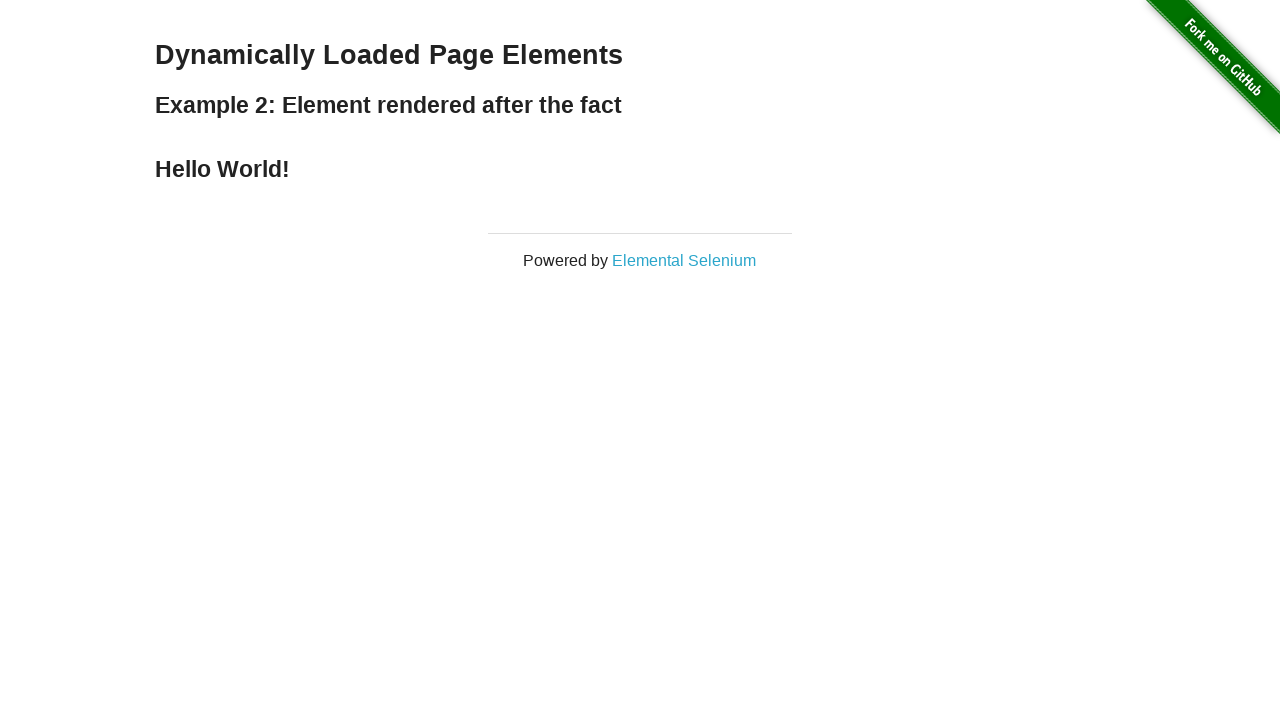

Verified finish element is displayed on the page
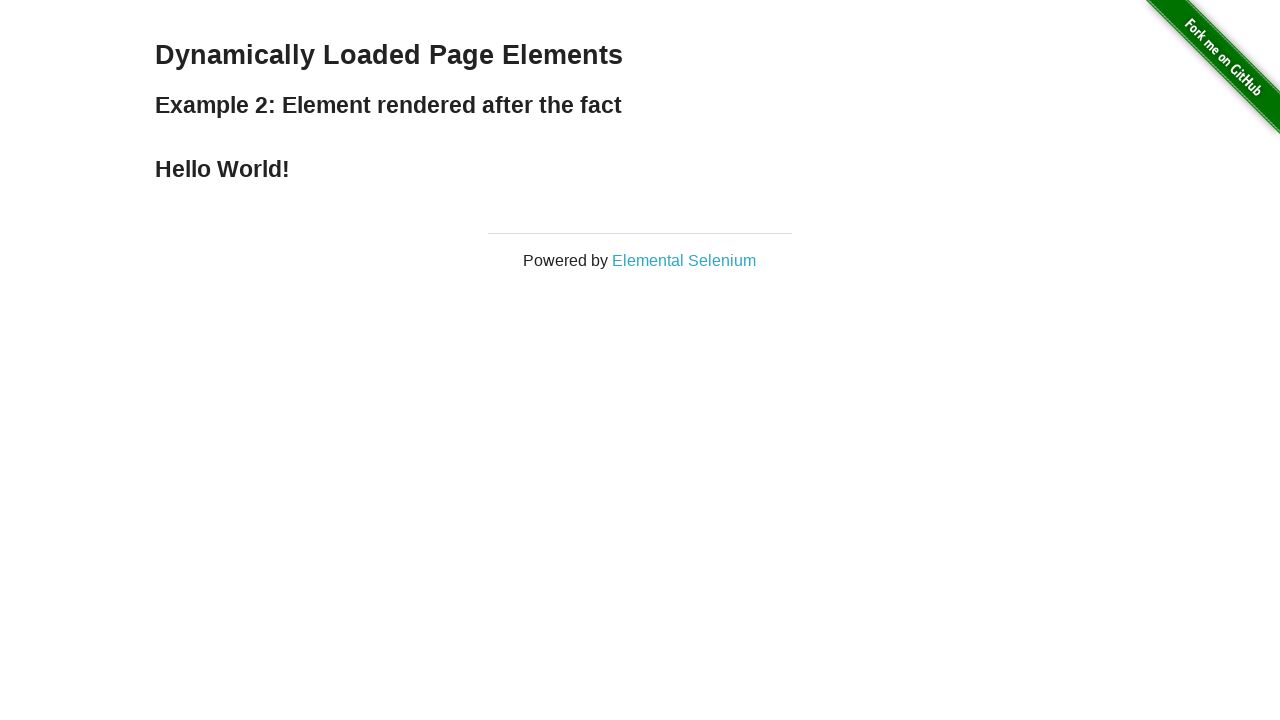

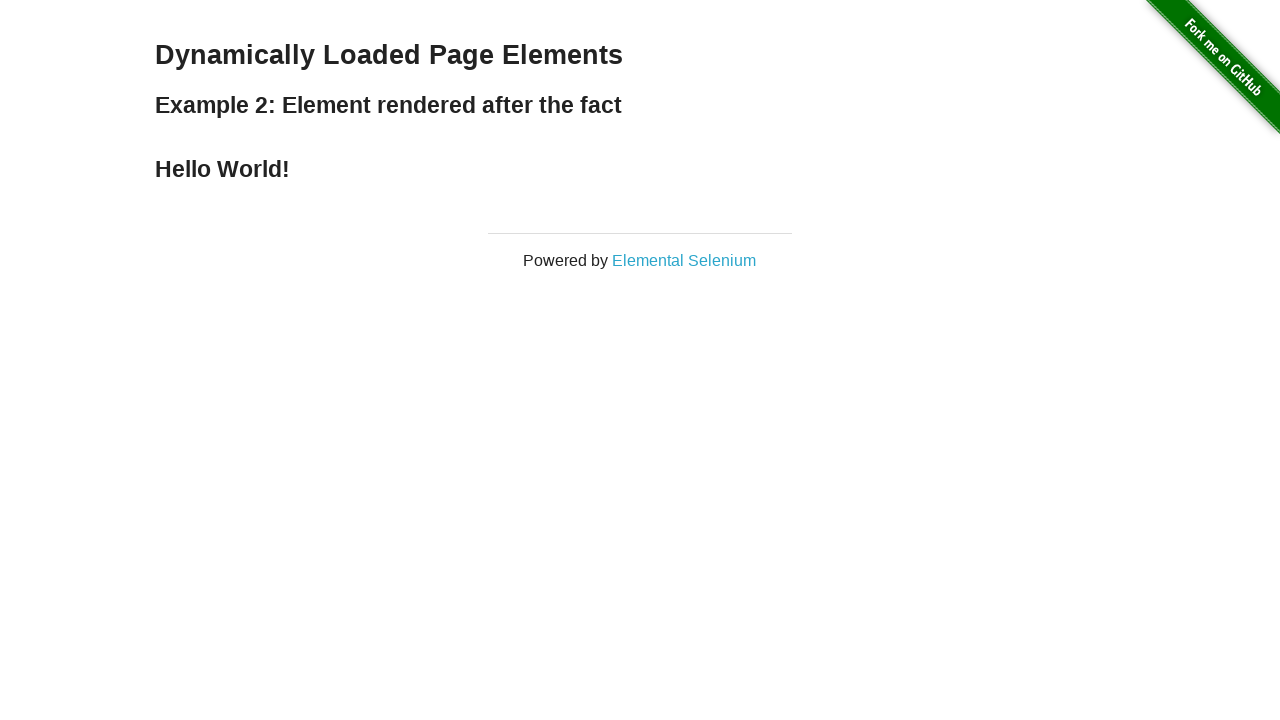